Tests the jQuery UI resizable widget by dragging the resize handle to expand the element by 400 pixels in both width and height

Starting URL: https://jqueryui.com/resources/demos/resizable/default.html

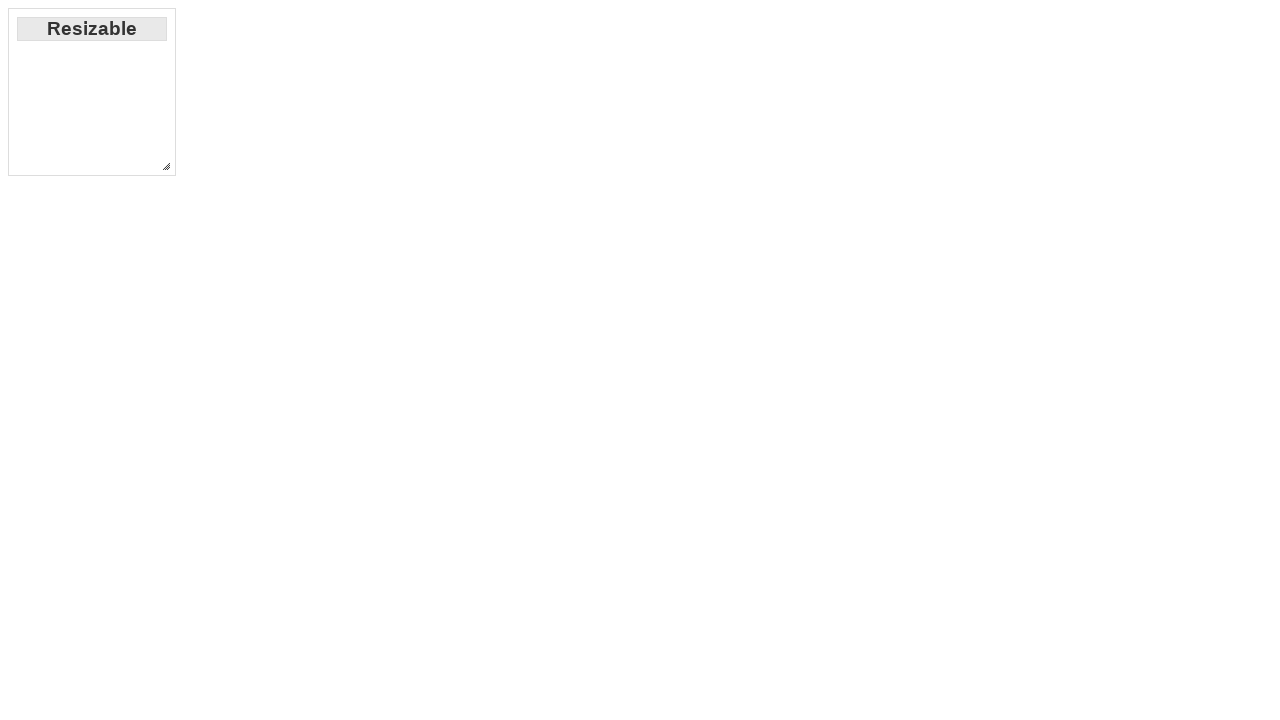

Waited for resizable element to be visible
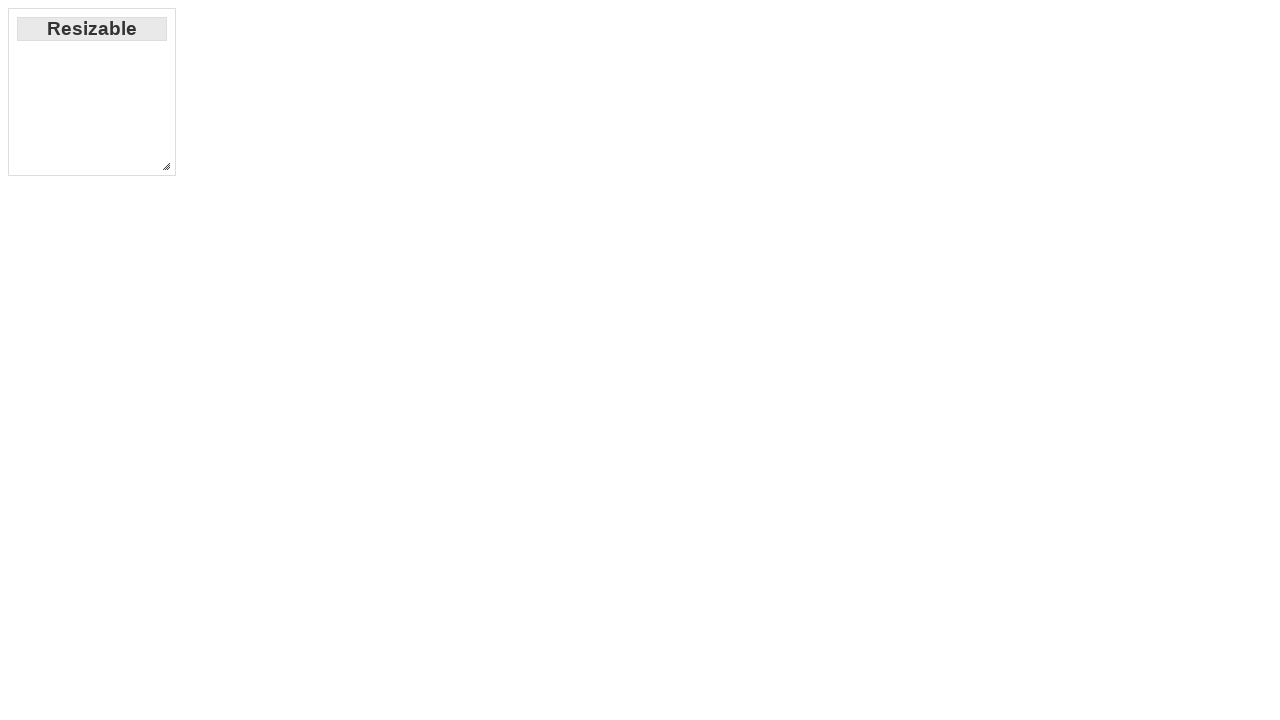

Located the resize handle element
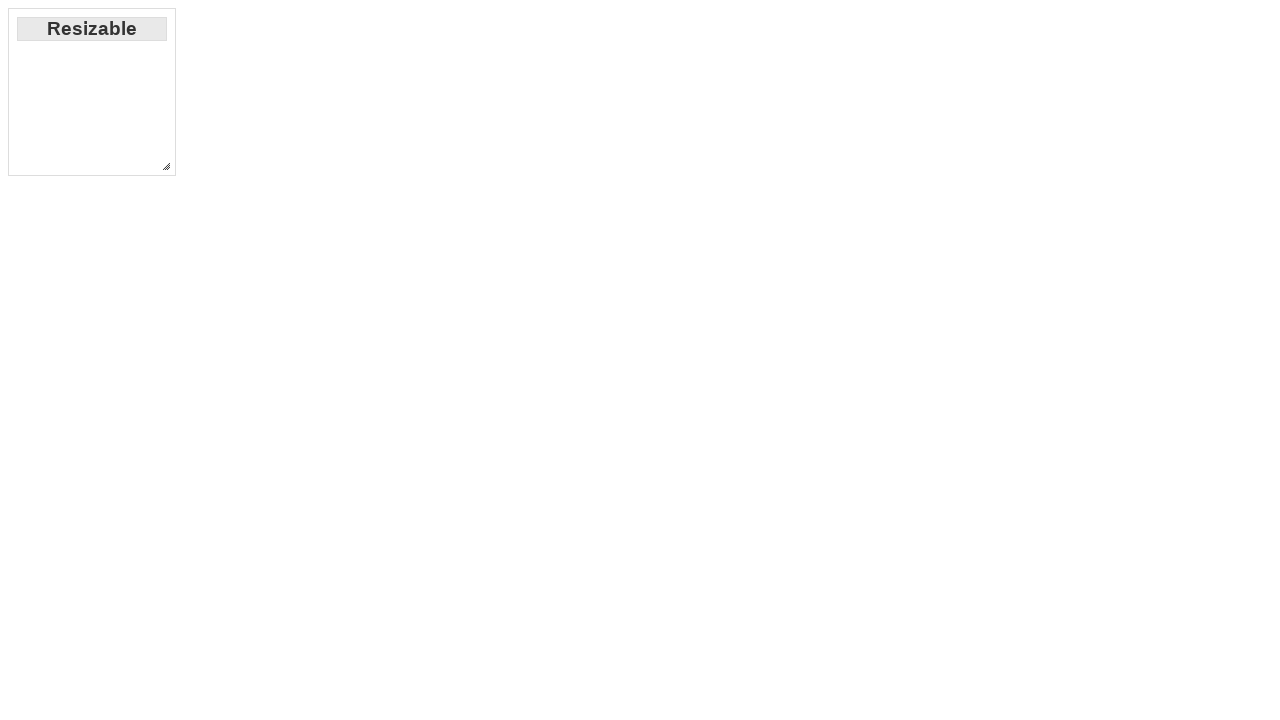

Dragged resize handle to expand element by 400 pixels in width and height at (558, 558)
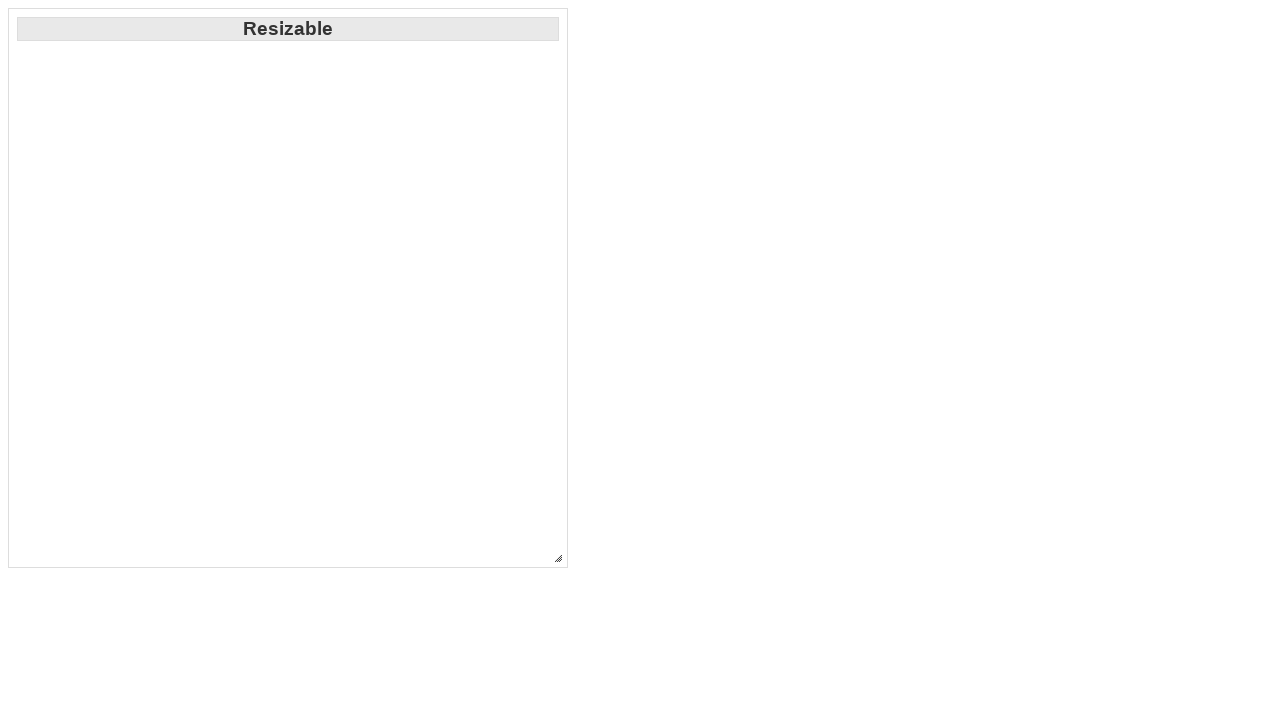

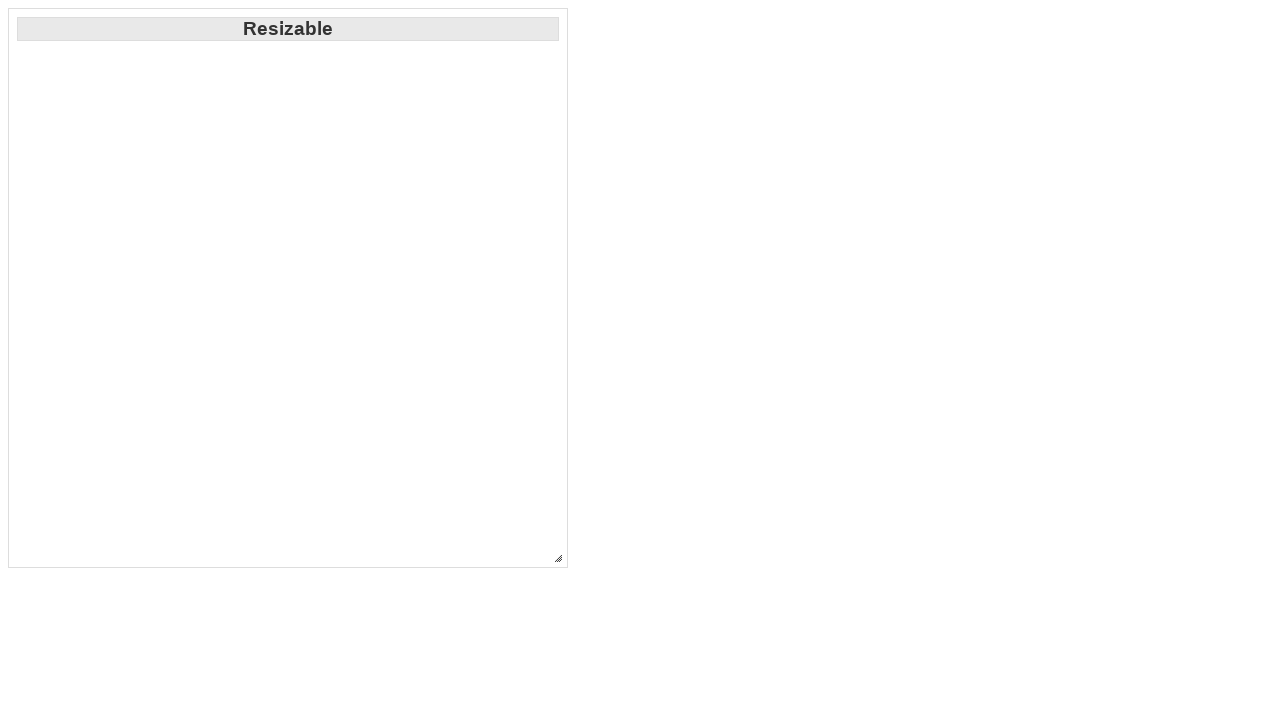